Tests accepting a simple browser alert dialog by clicking the alert button and accepting the dialog

Starting URL: https://demoqa.com/alerts

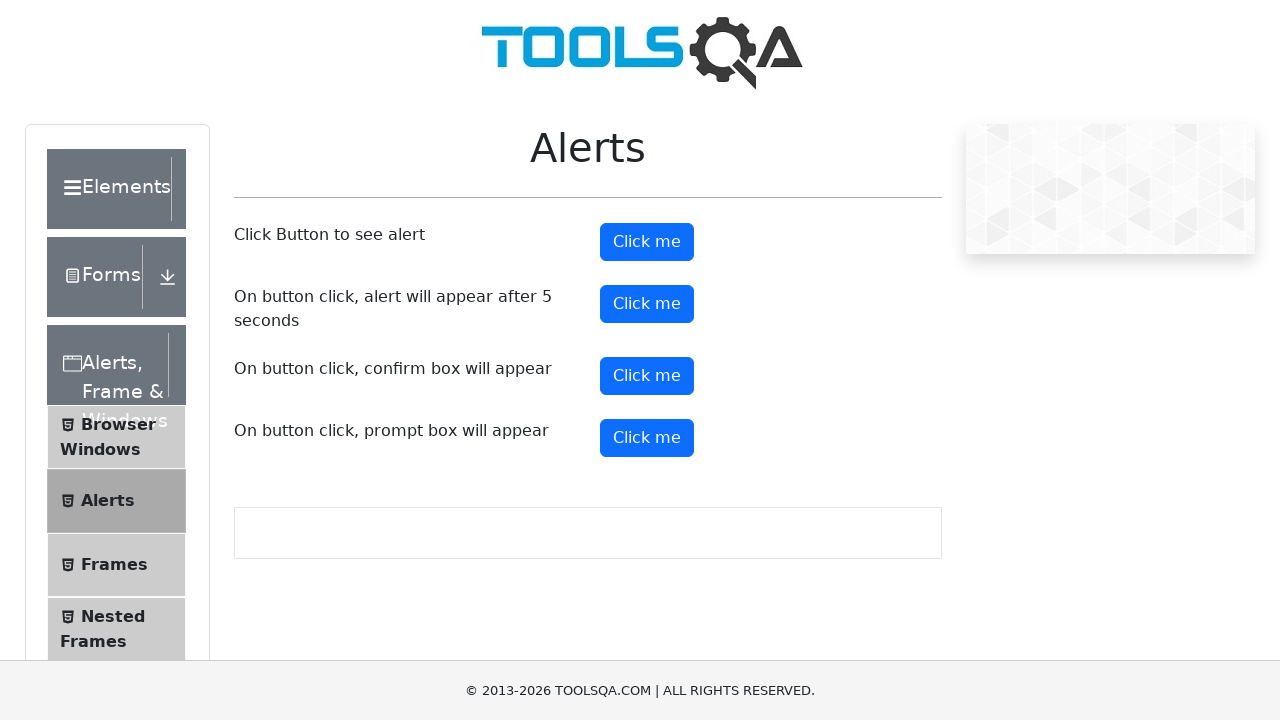

Set up dialog handler to automatically accept alerts
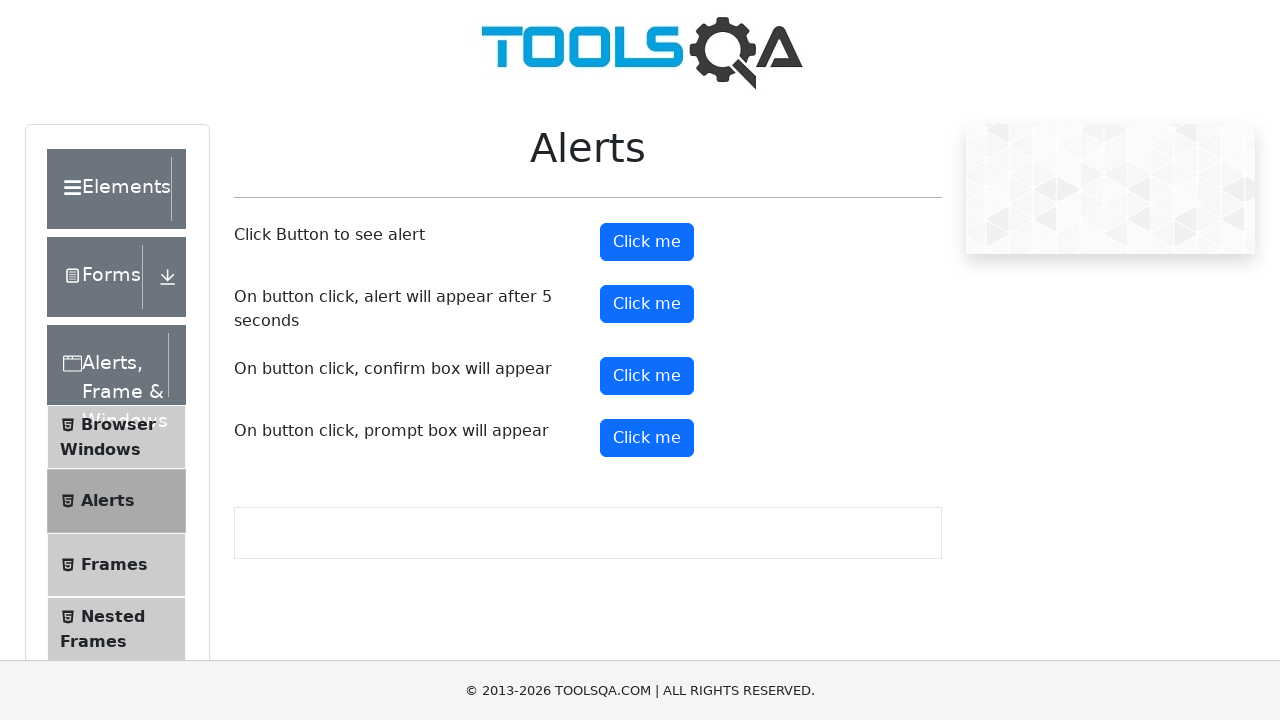

Clicked alert button to trigger simple alert dialog at (647, 242) on #alertButton
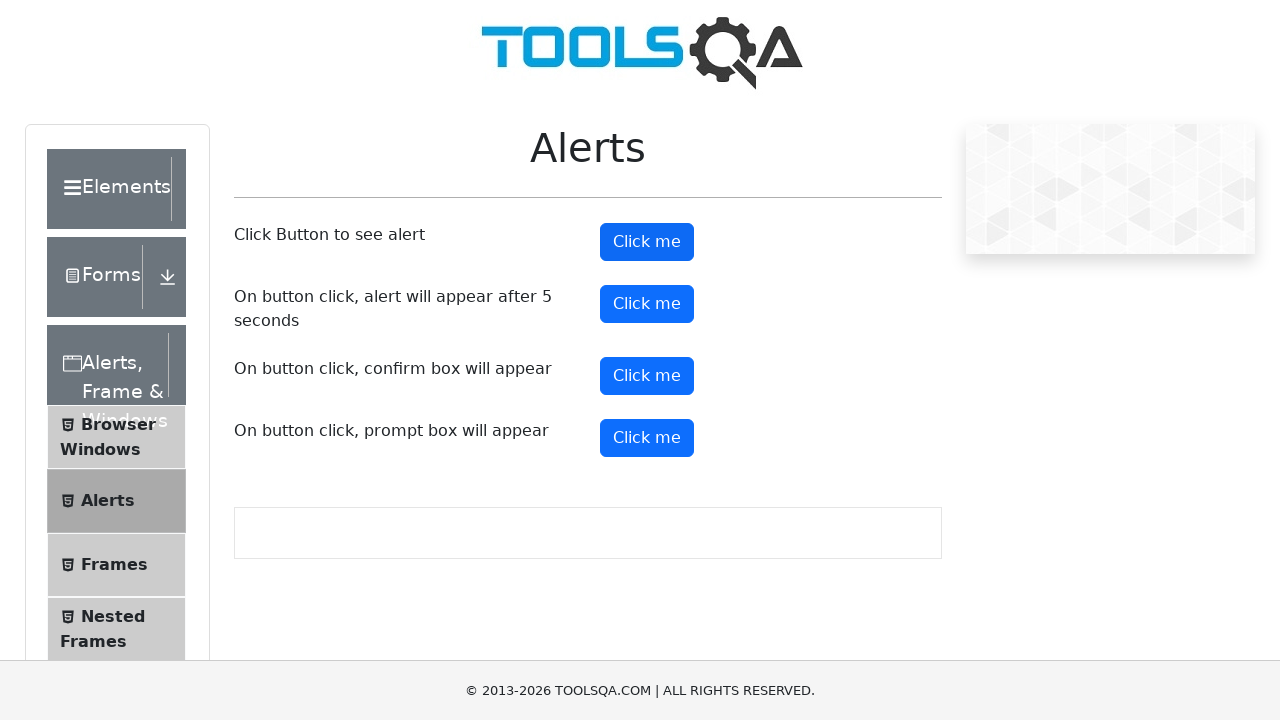

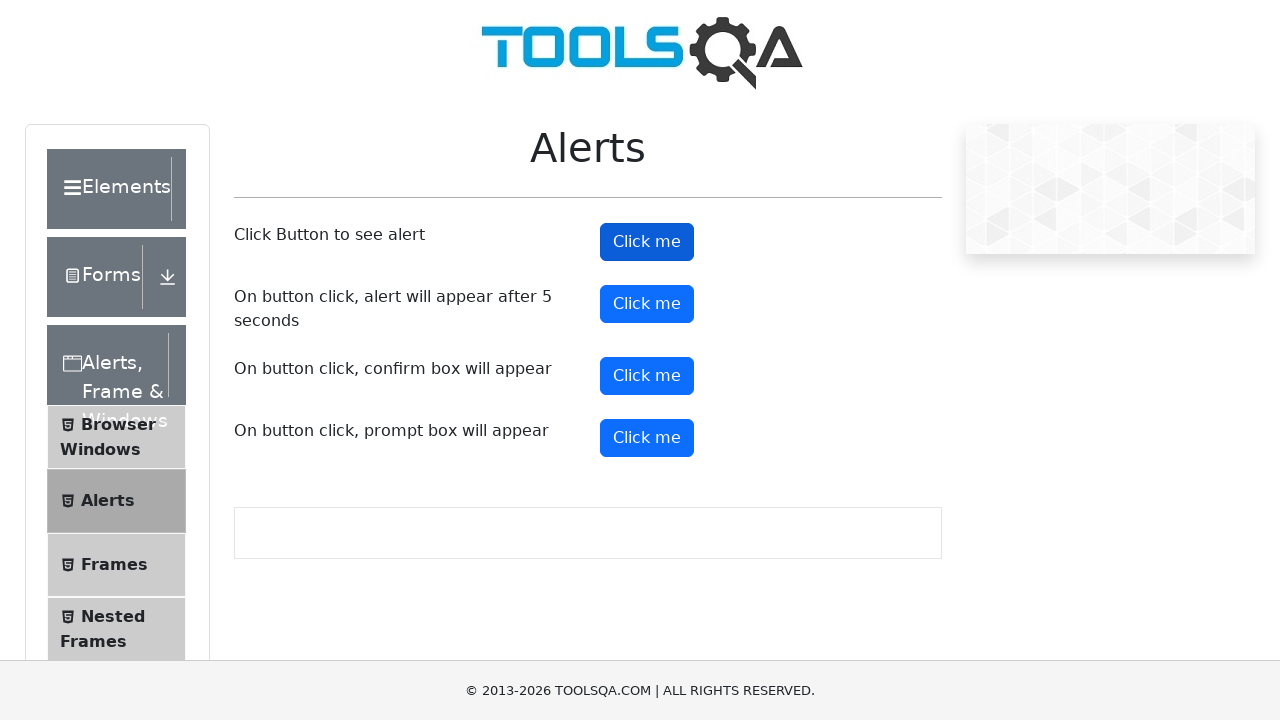